Navigates to anhtester.com and clicks on the blog link to access the blog section

Starting URL: https://anhtester.com

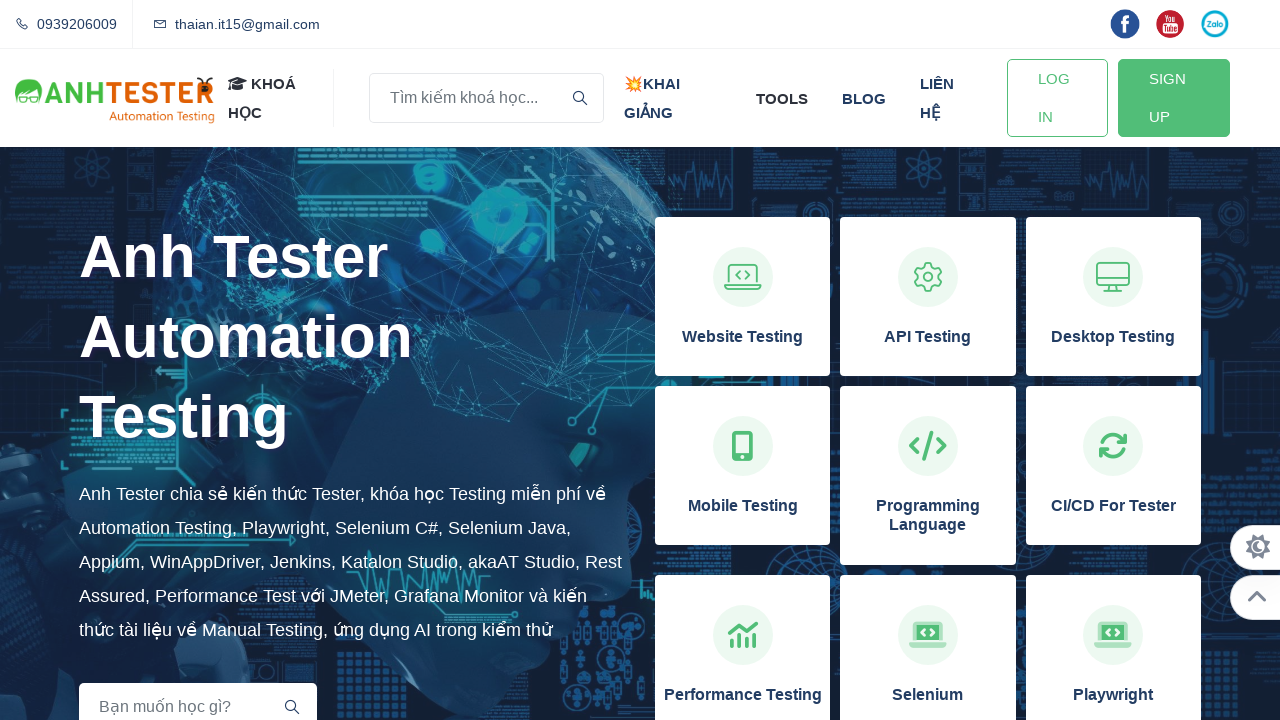

Navigated to https://anhtester.com
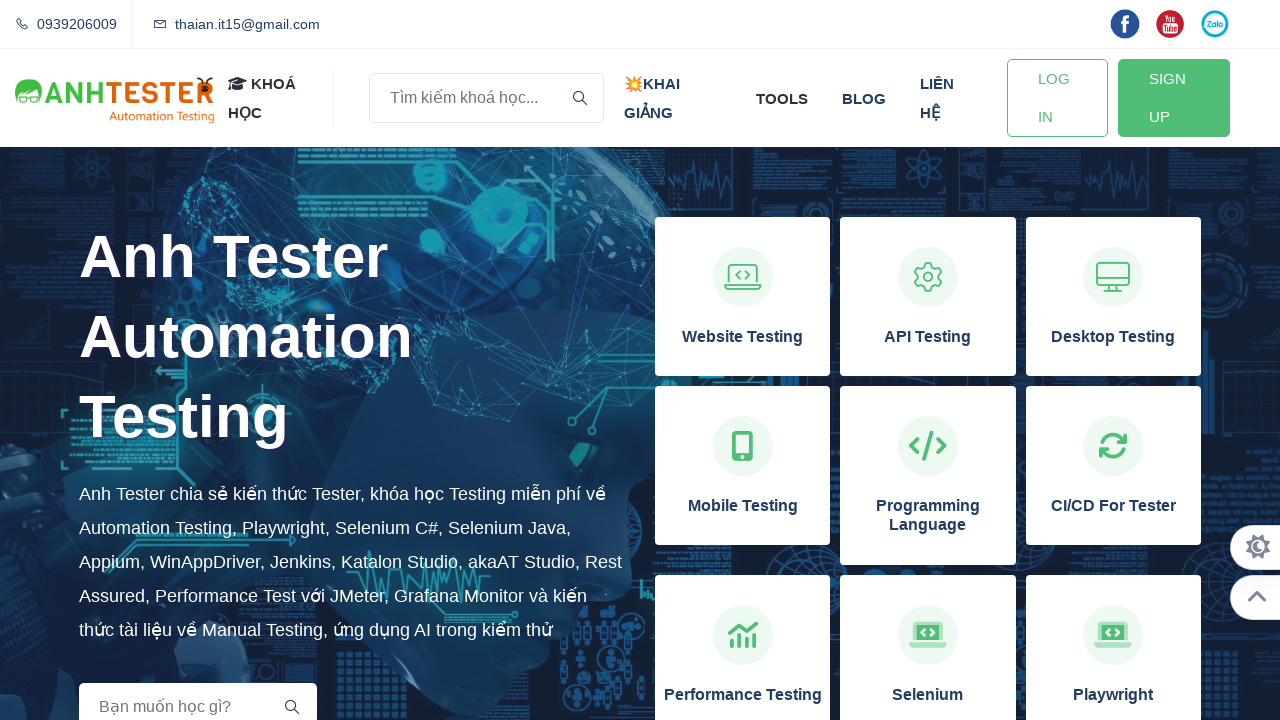

Clicked on the blog link at (864, 98) on xpath=//a[normalize-space()='blog']
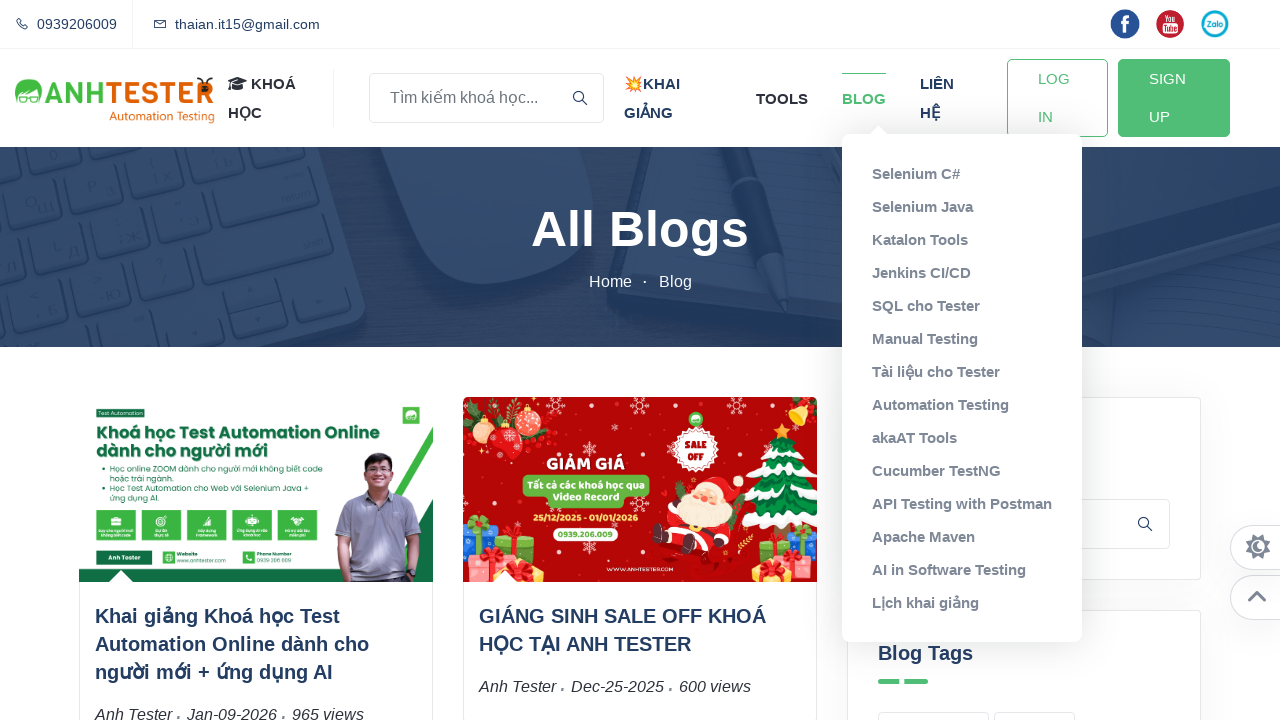

Navigation to blog section completed - networkidle state reached
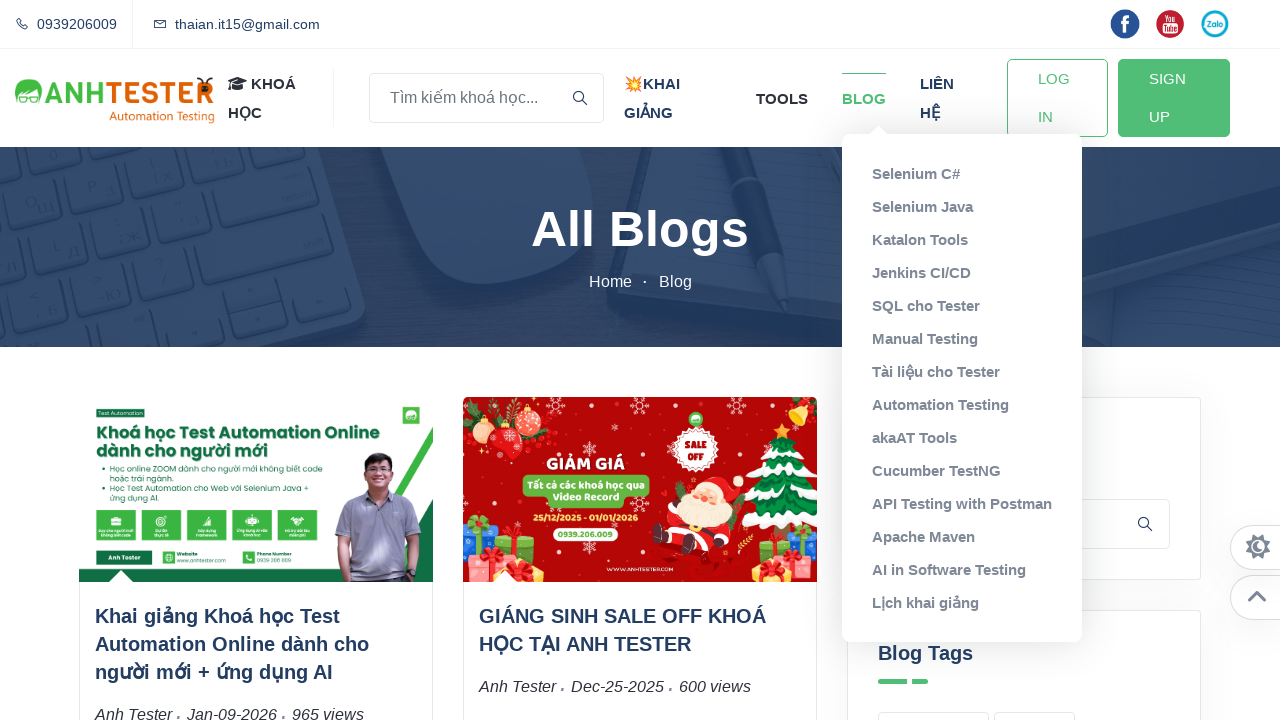

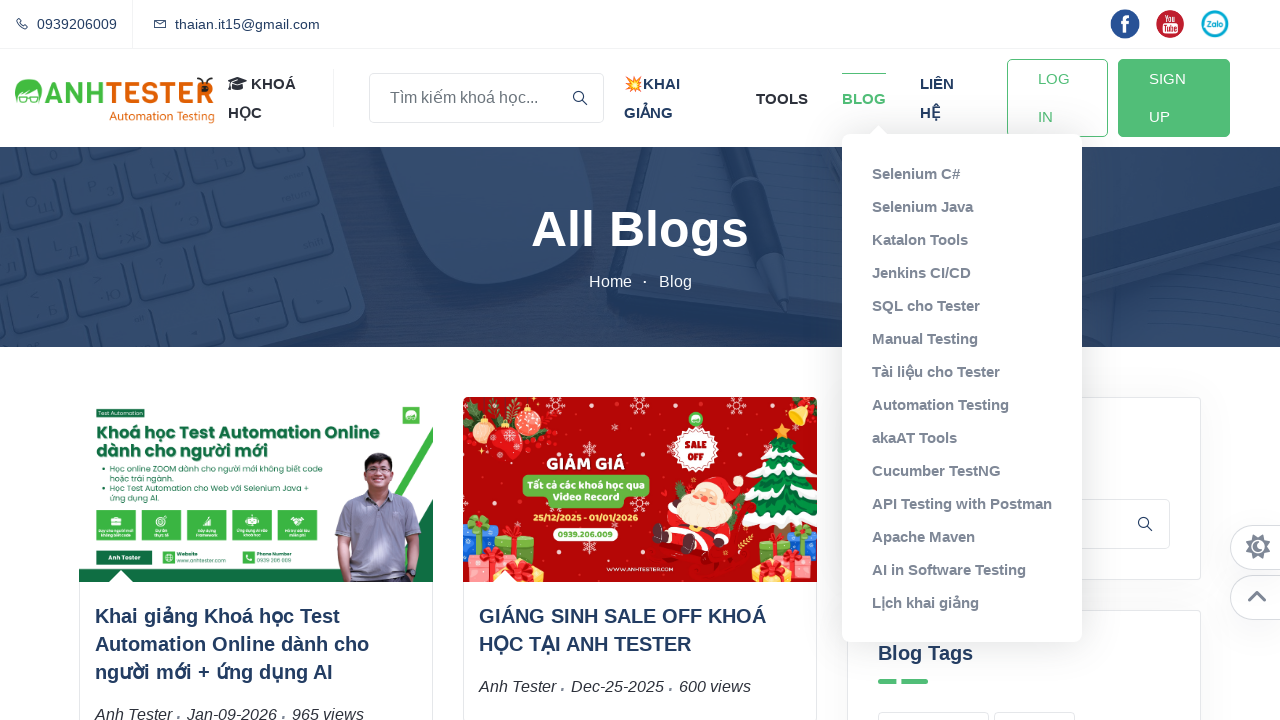